Automates the YouTube to MP3/MP4 conversion process on cnvmp3.com by entering a video URL, selecting format and quality options, and initiating the download.

Starting URL: https://cnvmp3.com/v25

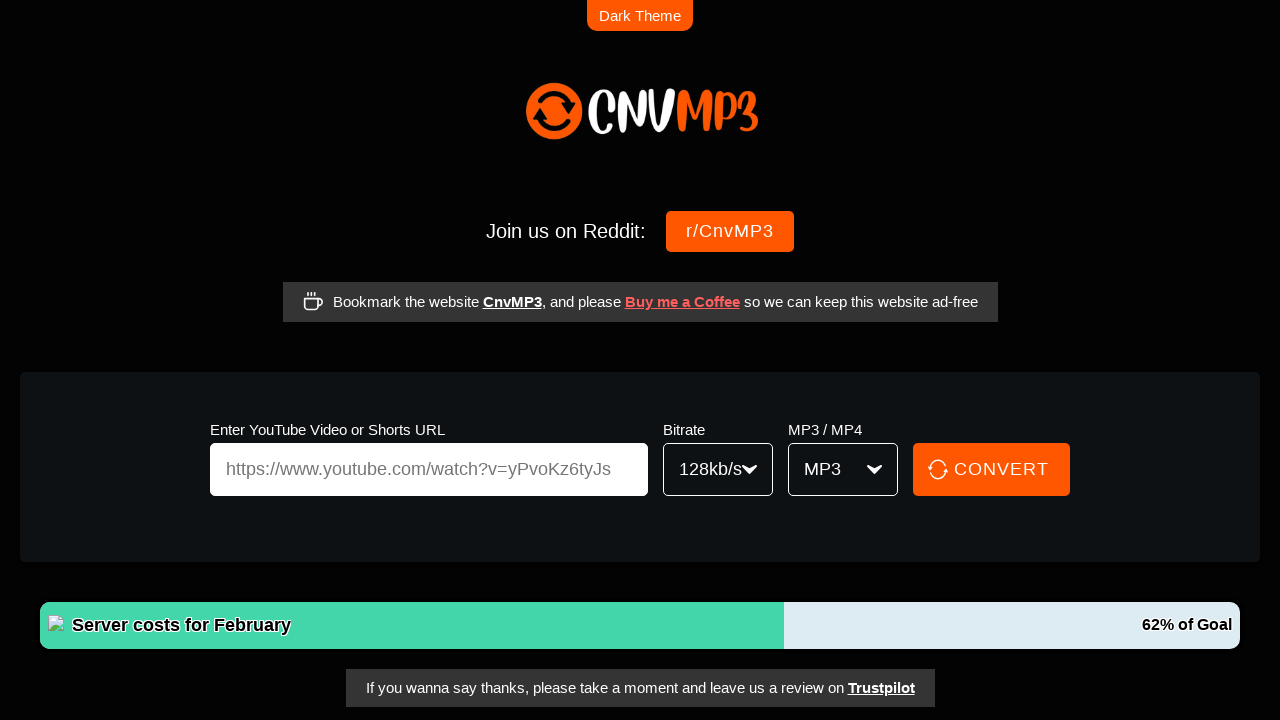

Clicked format select dropdown at (843, 469) on #format-select-display
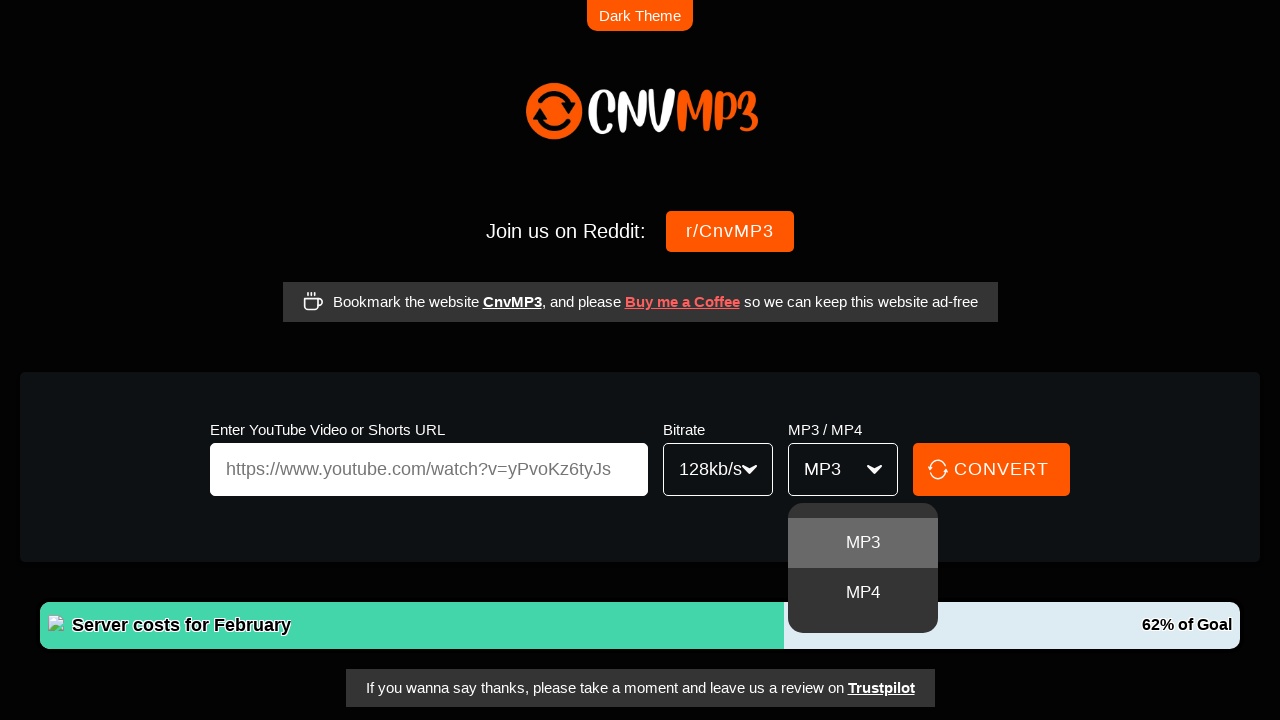

Format select options appeared
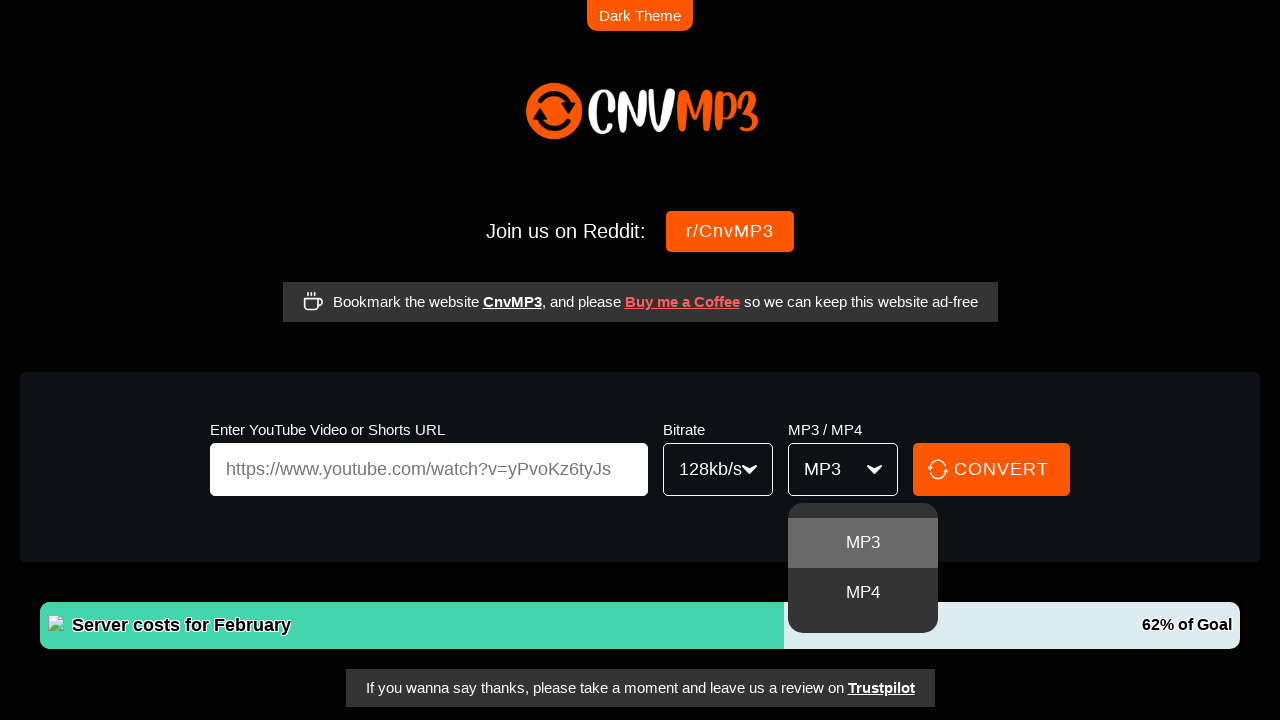

Selected MP4 format option at (863, 593) on .format-select-options[data-format="0"]
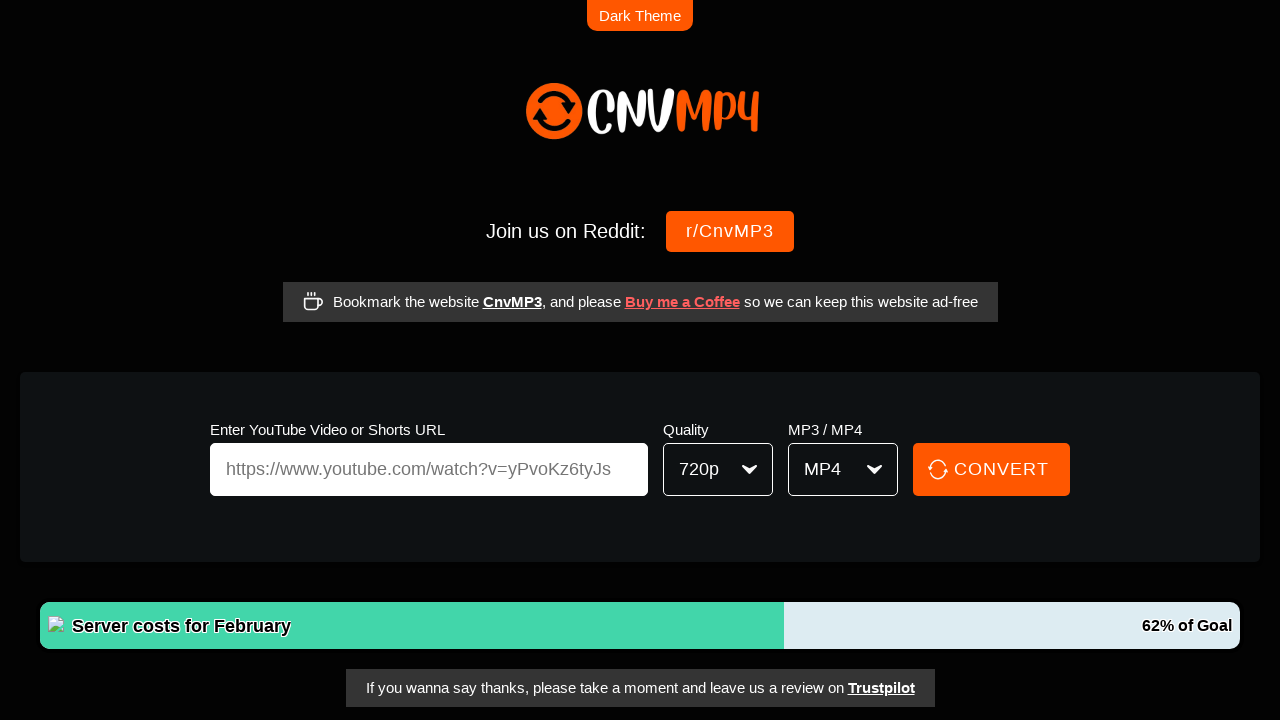

Entered YouTube video URL on input#video-url
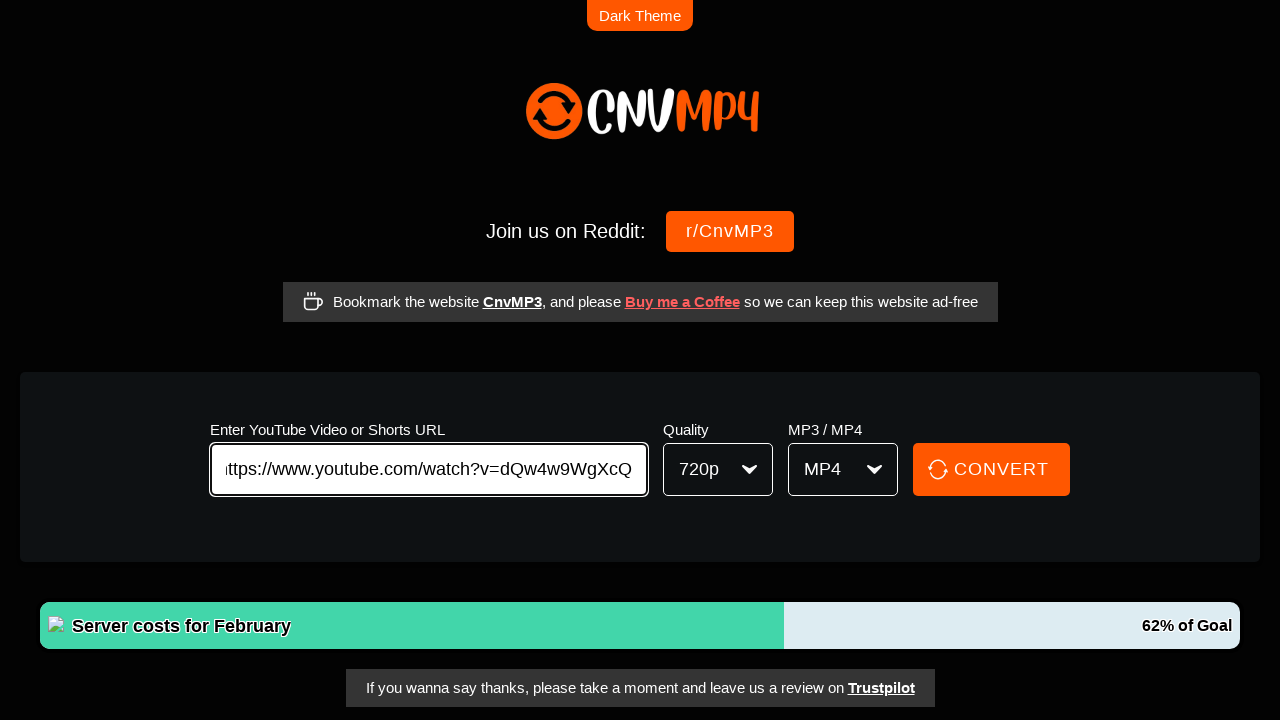

Clicked quality select dropdown at (718, 470) on #quality-video-select-display
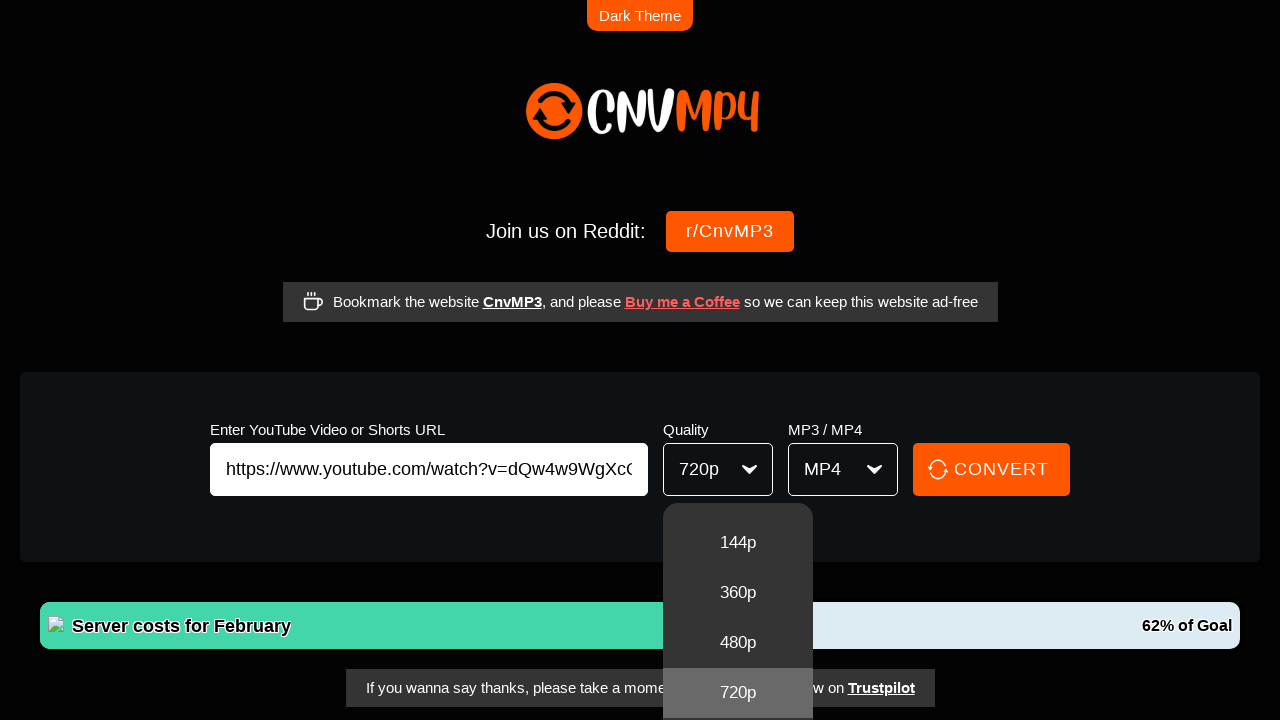

Quality select options appeared
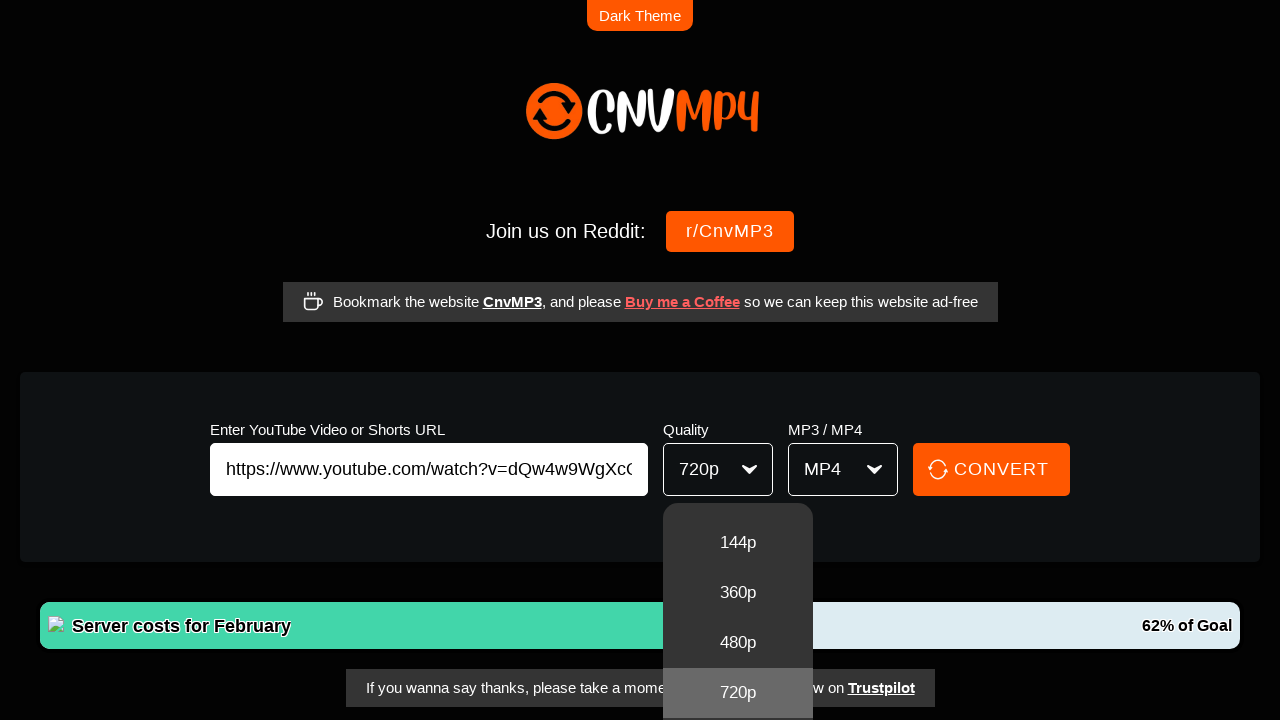

Selected 720p quality option at (738, 693) on #quality-video-select-list-720
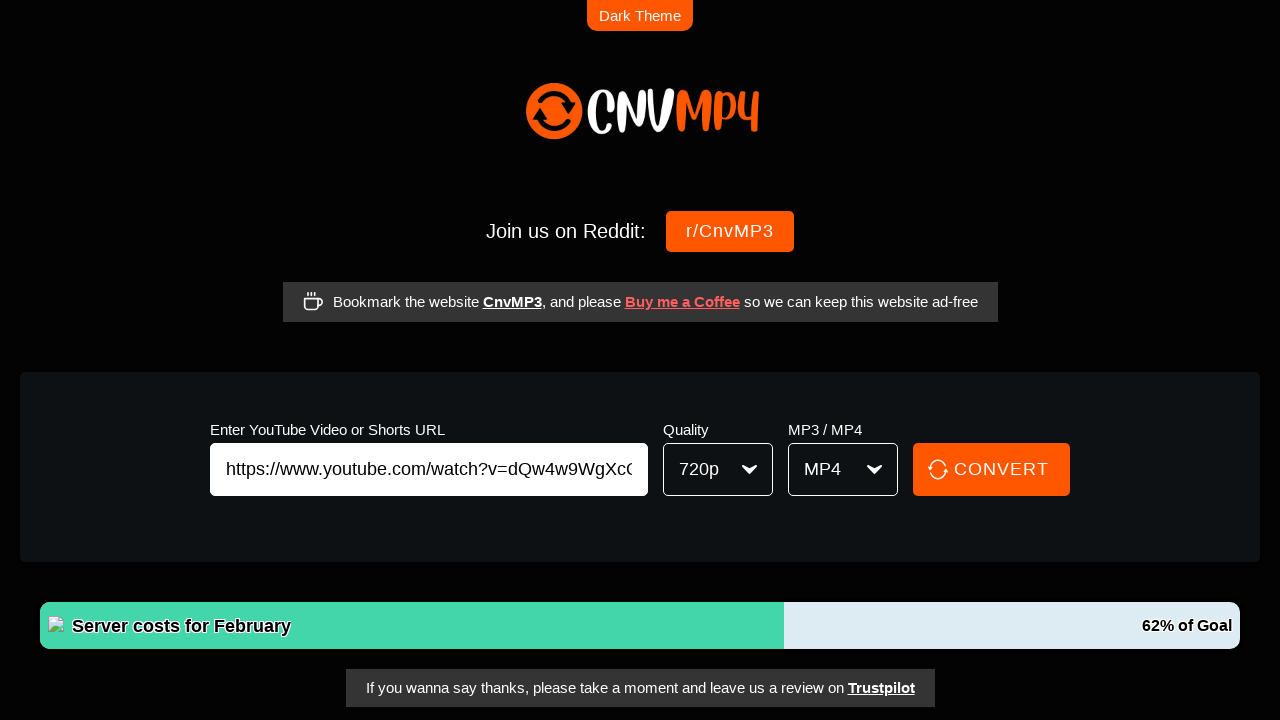

Clicked convert button to initiate conversion at (1002, 470) on input#convert-button-1
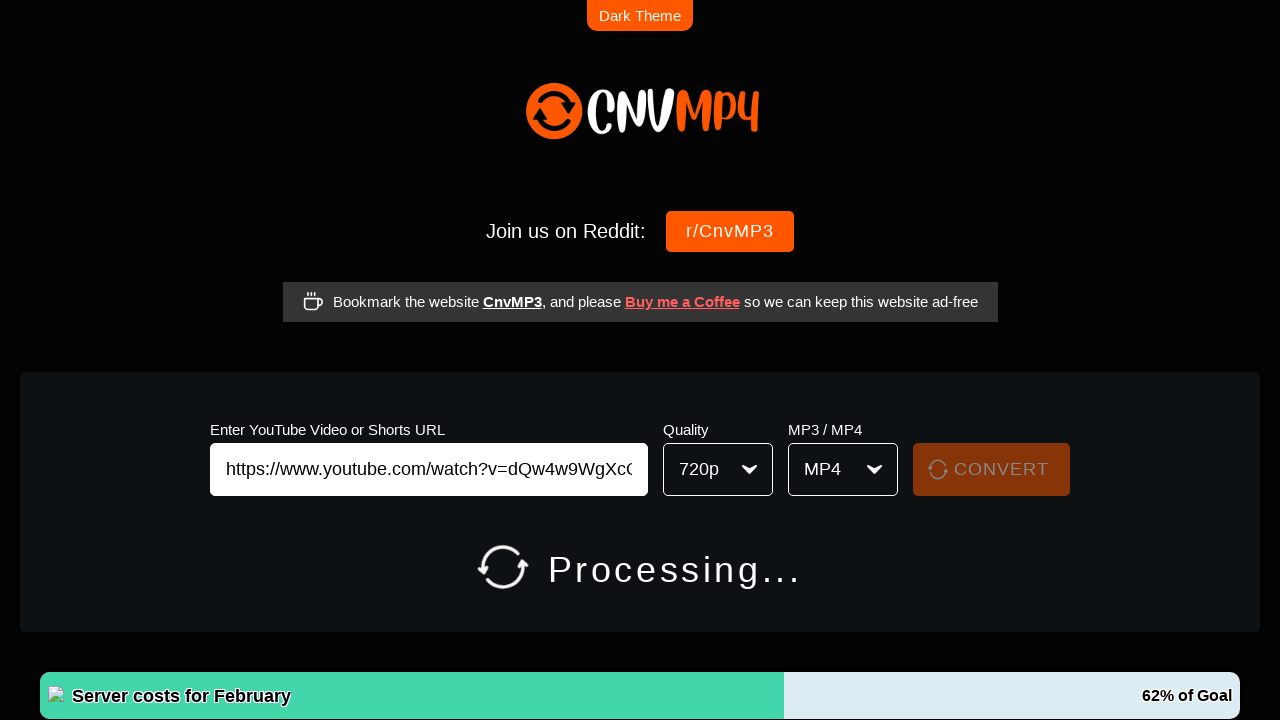

Download button did not appear within timeout on a#download-btn
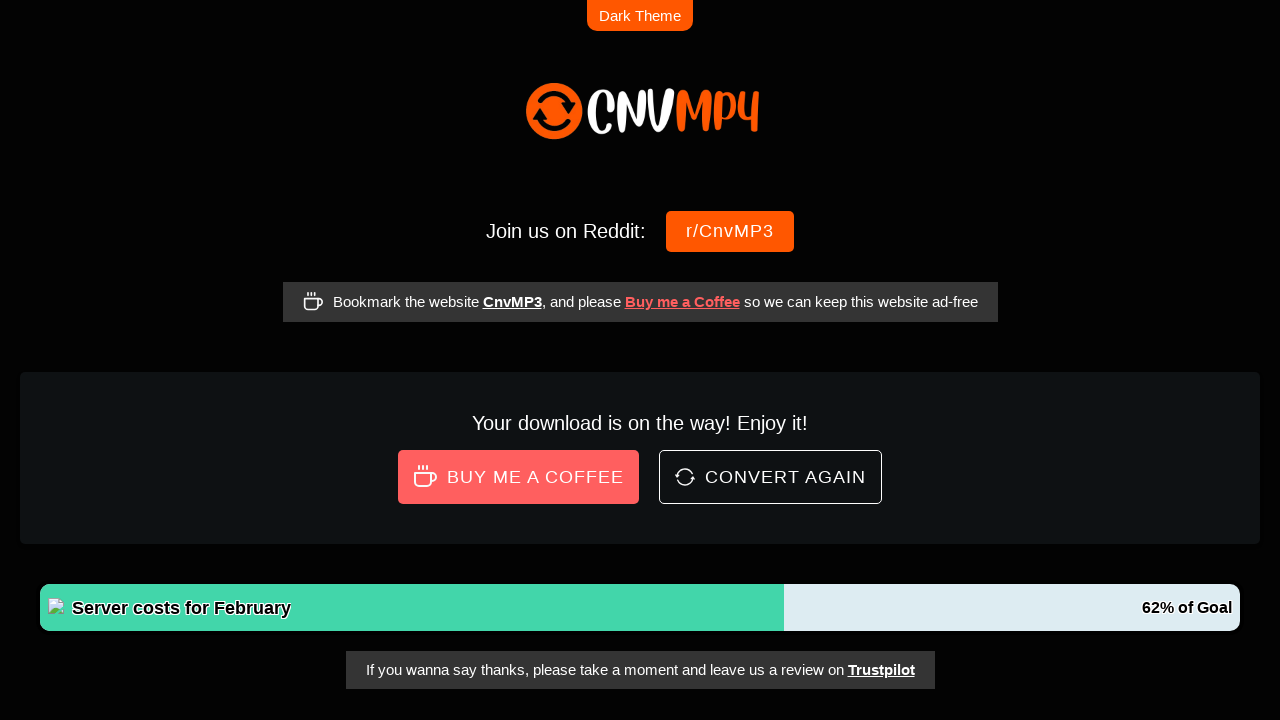

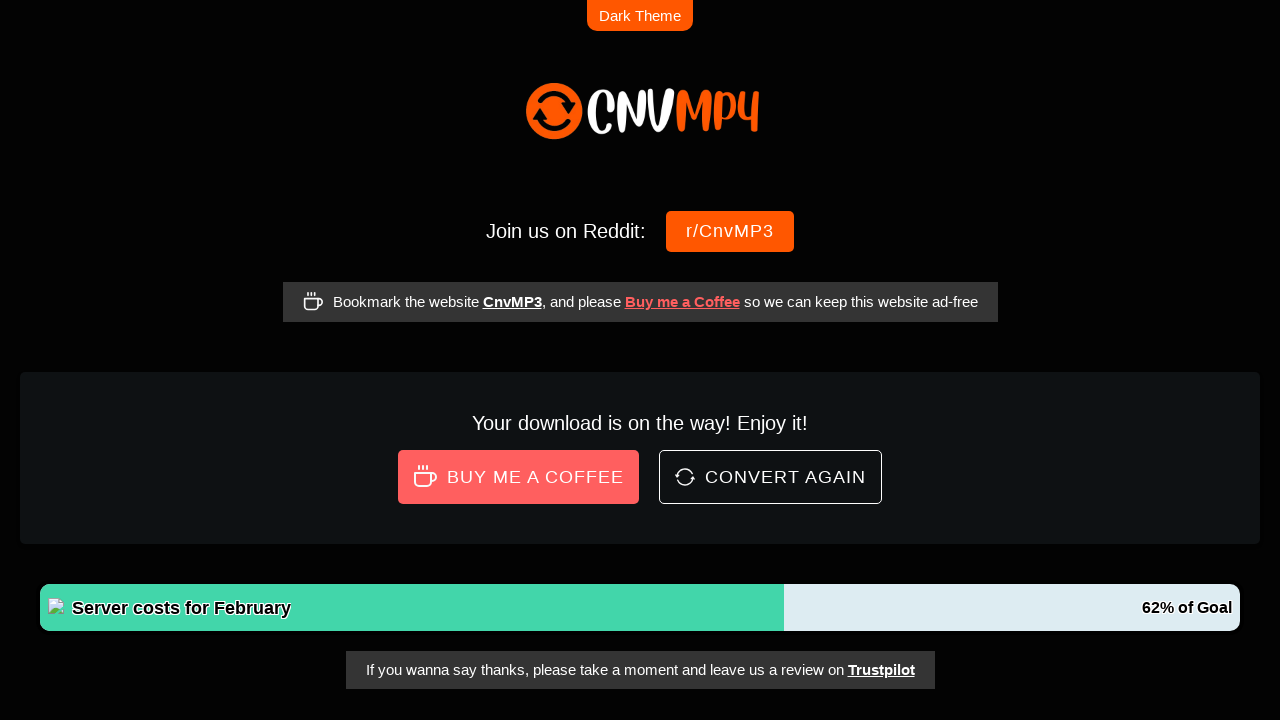